Tests a resort website by verifying the presence of header elements, checking the count of text blocks (6), sight images (4), and service images (7), then interacts with a donation amount slider by dragging it.

Starting URL: https://resortofhelling.netlify.app/

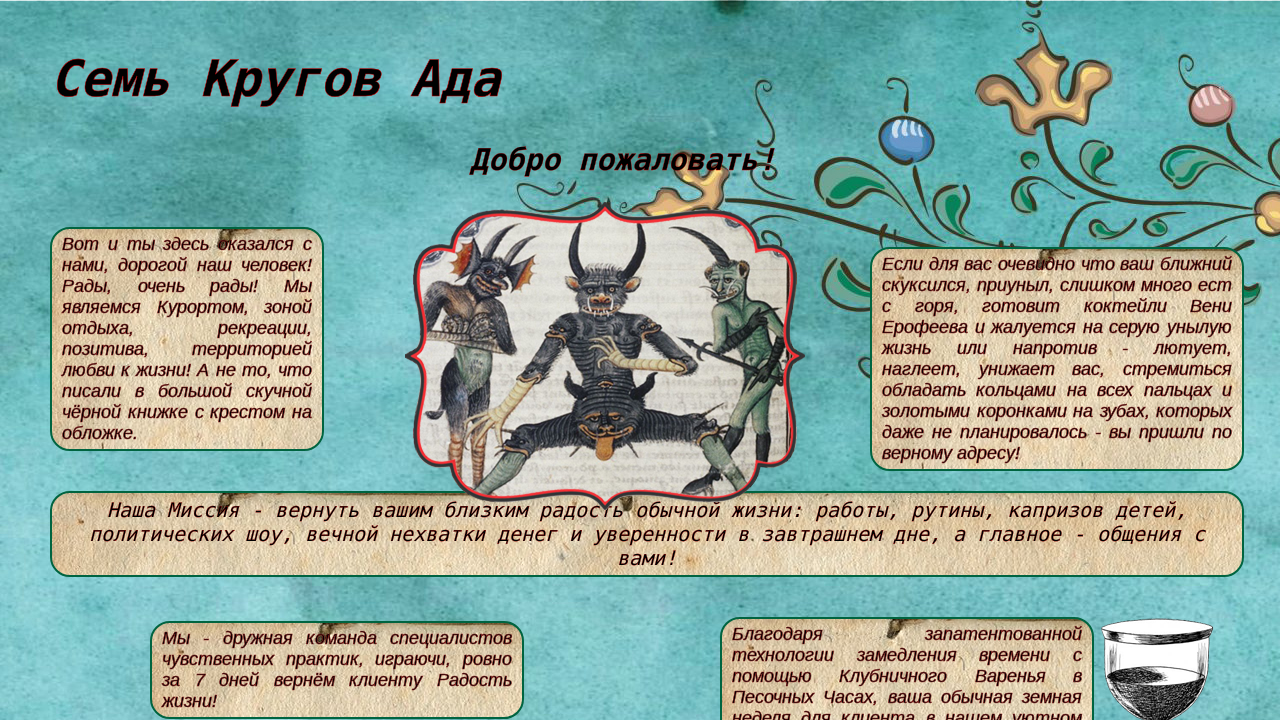

Waited for and verified header 'Семь Кругов Ада' is displayed
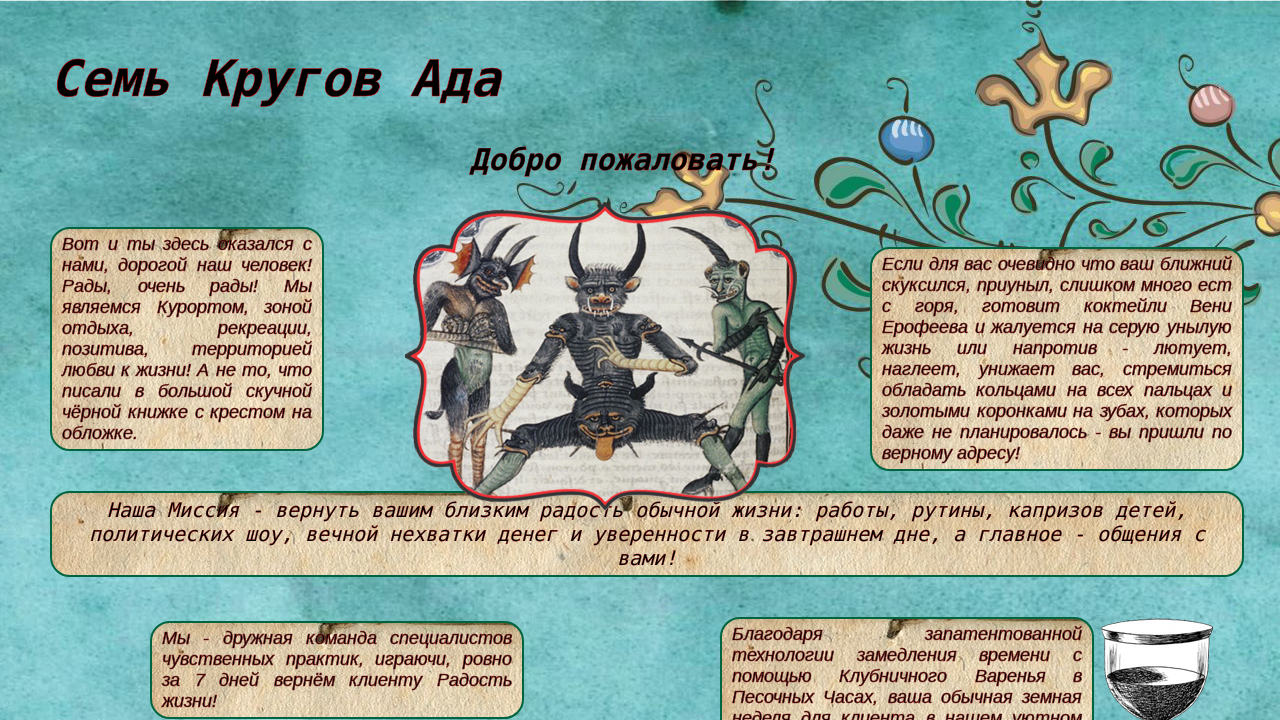

Verified table row element at position [5][2] is visible
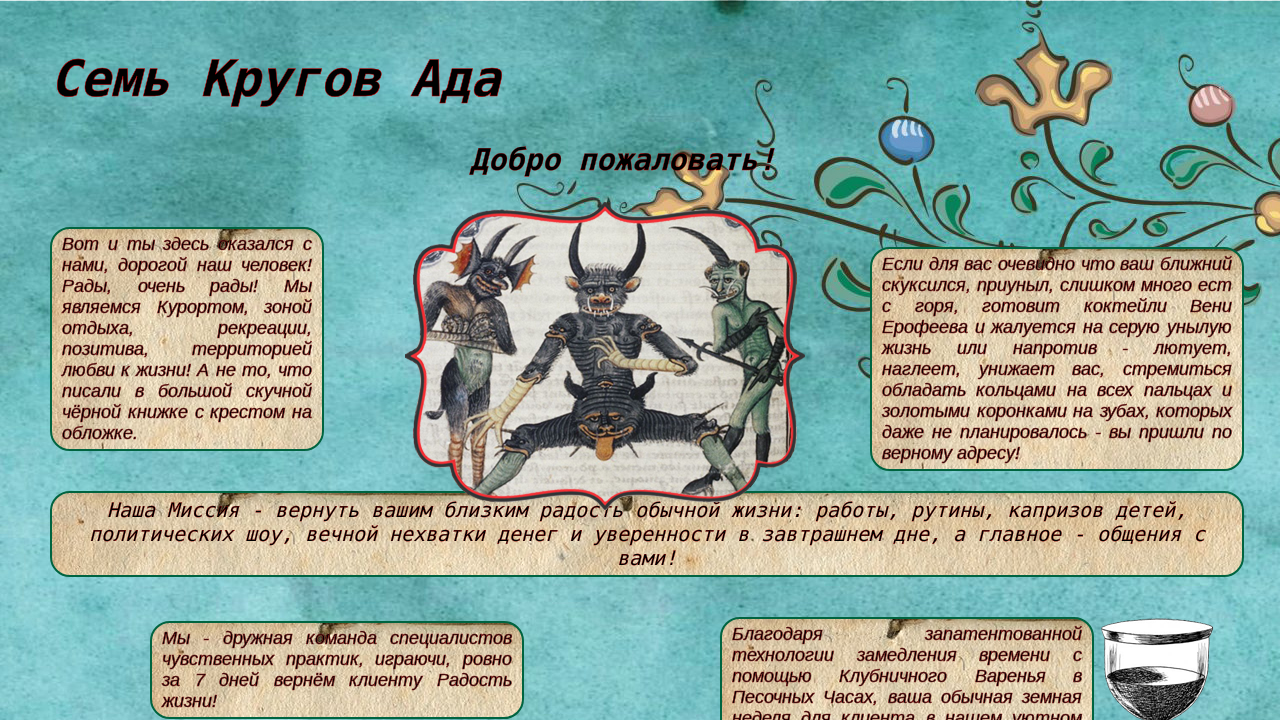

Verified presence of 6 text blocks - assertion passed
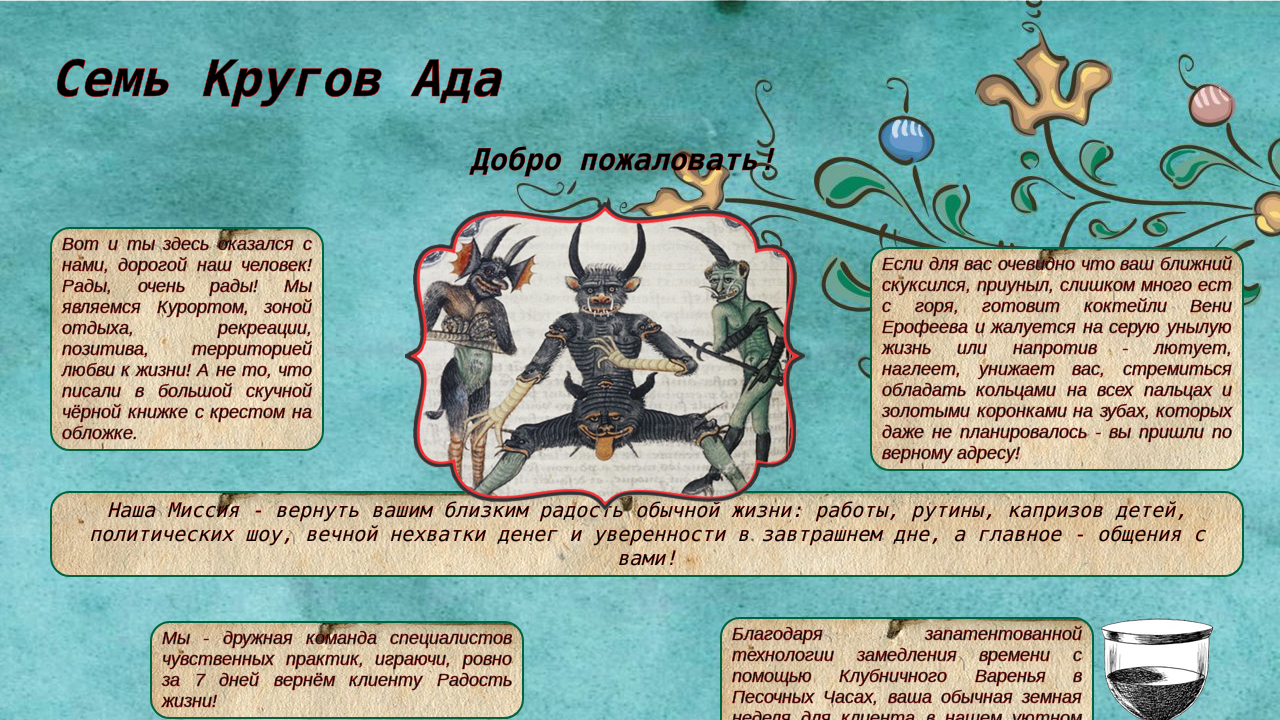

Verified presence of 4 sight images - assertion passed
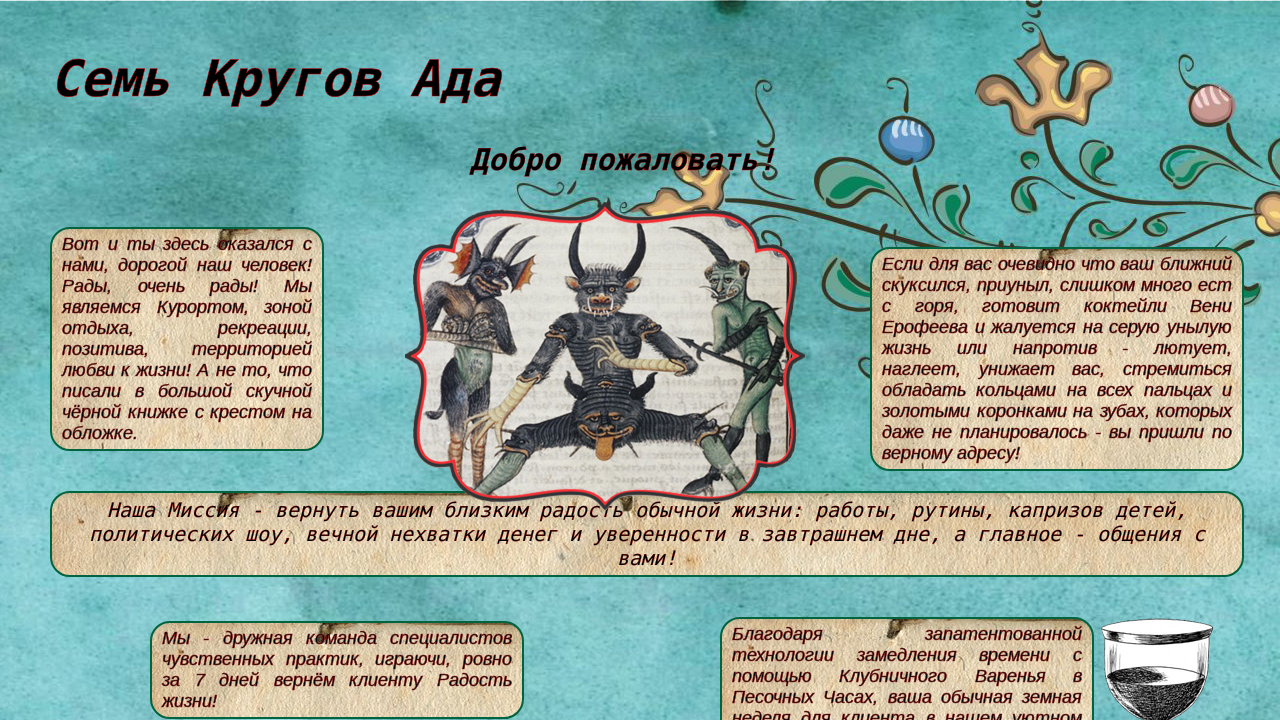

Verified presence of 7 service images - assertion passed
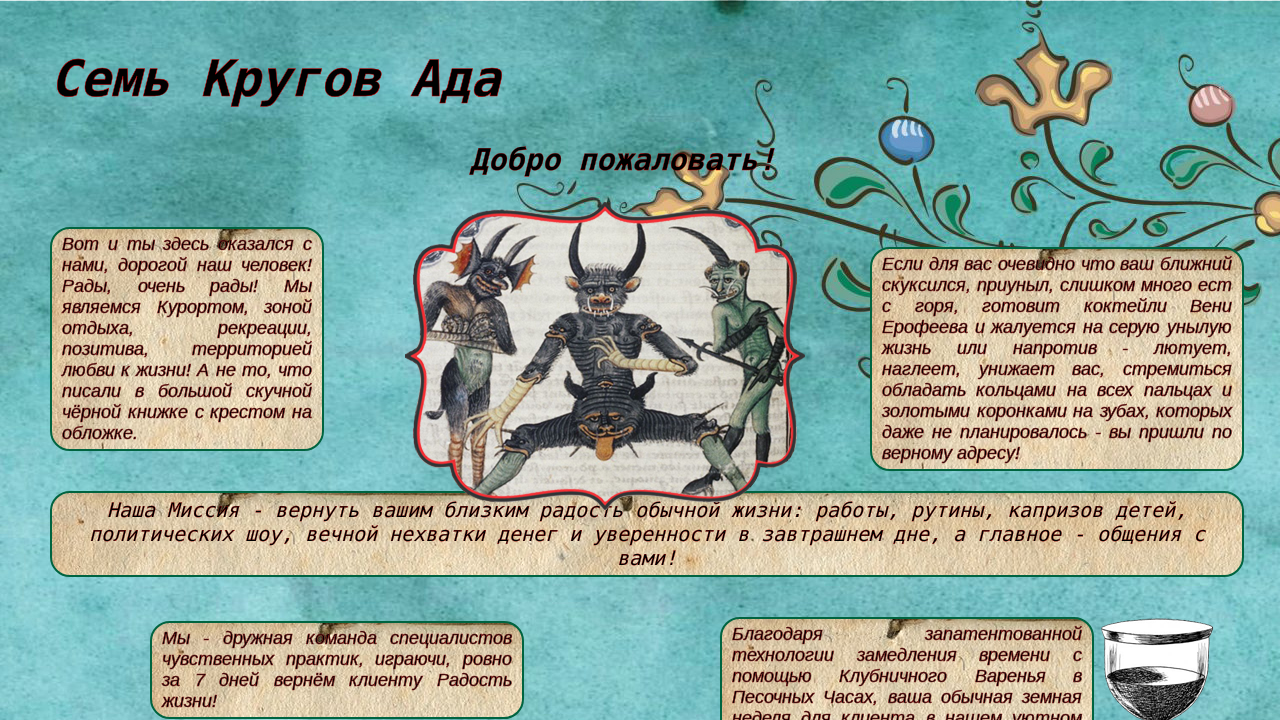

Dragged donation amount slider to the right at (614, 352)
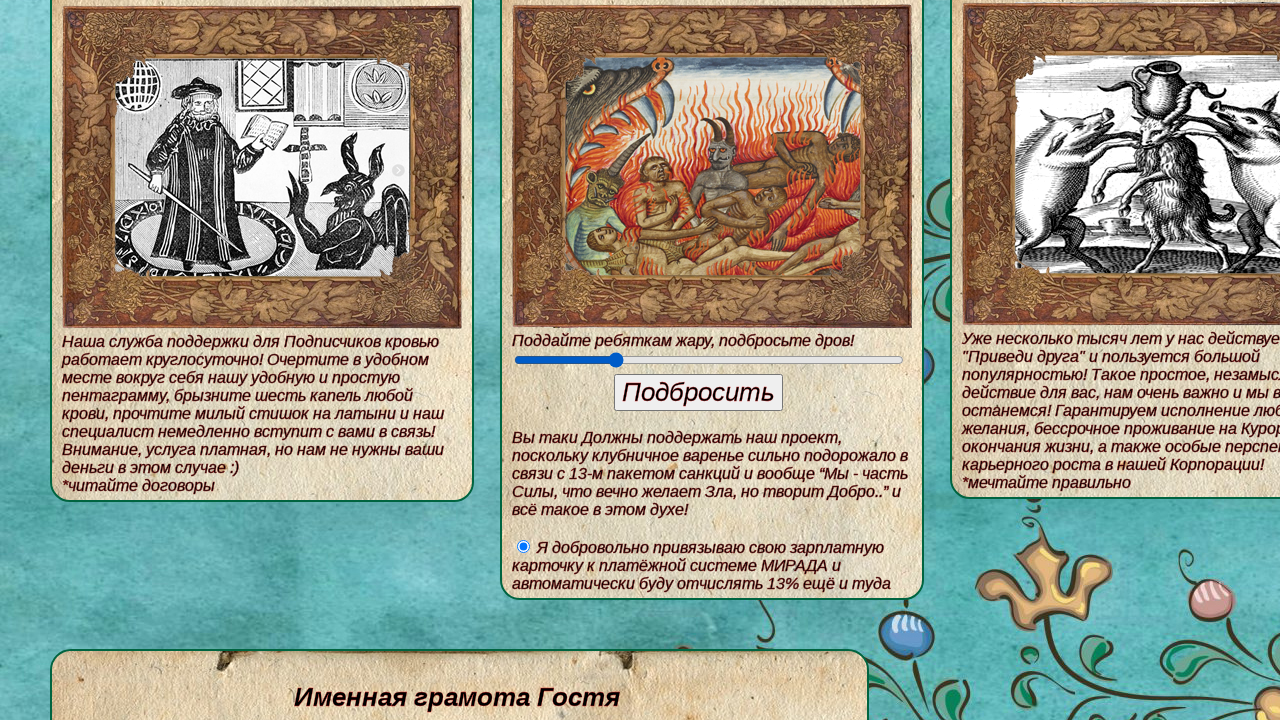

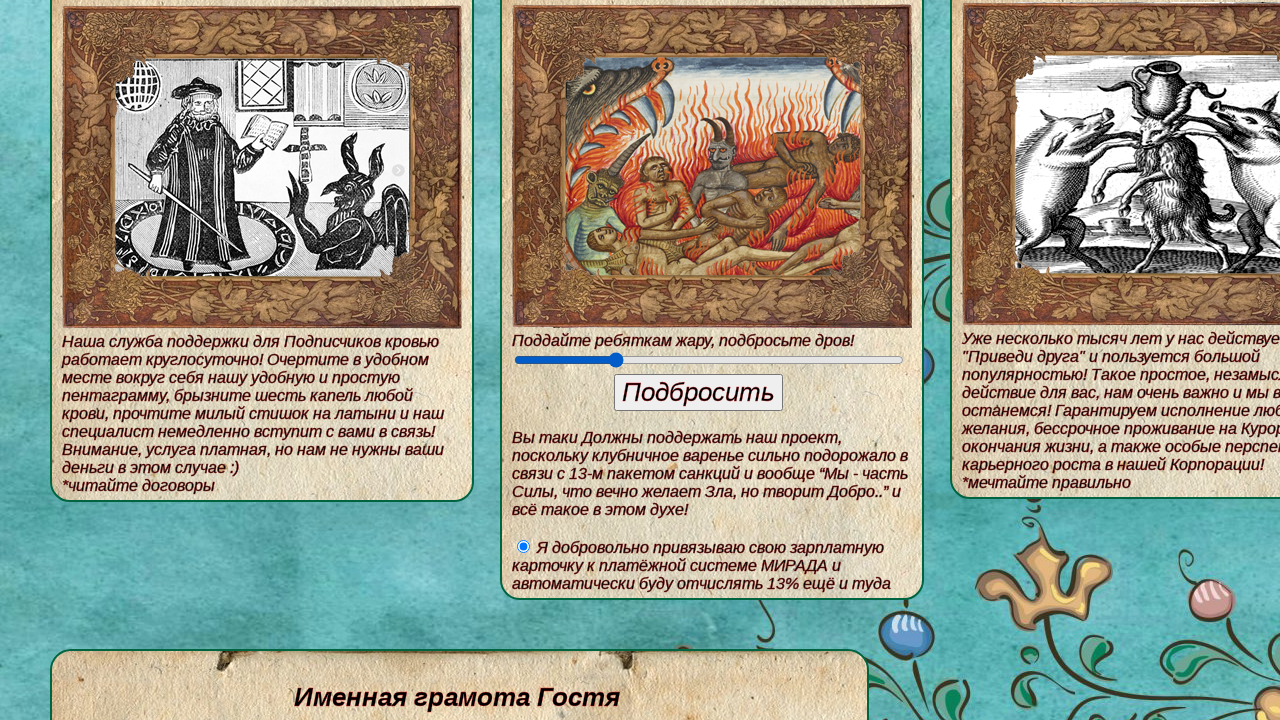